Navigates to a testing website and scrolls down the page by 400 pixels to verify scroll functionality.

Starting URL: https://www.thetestingworld.com/testings/

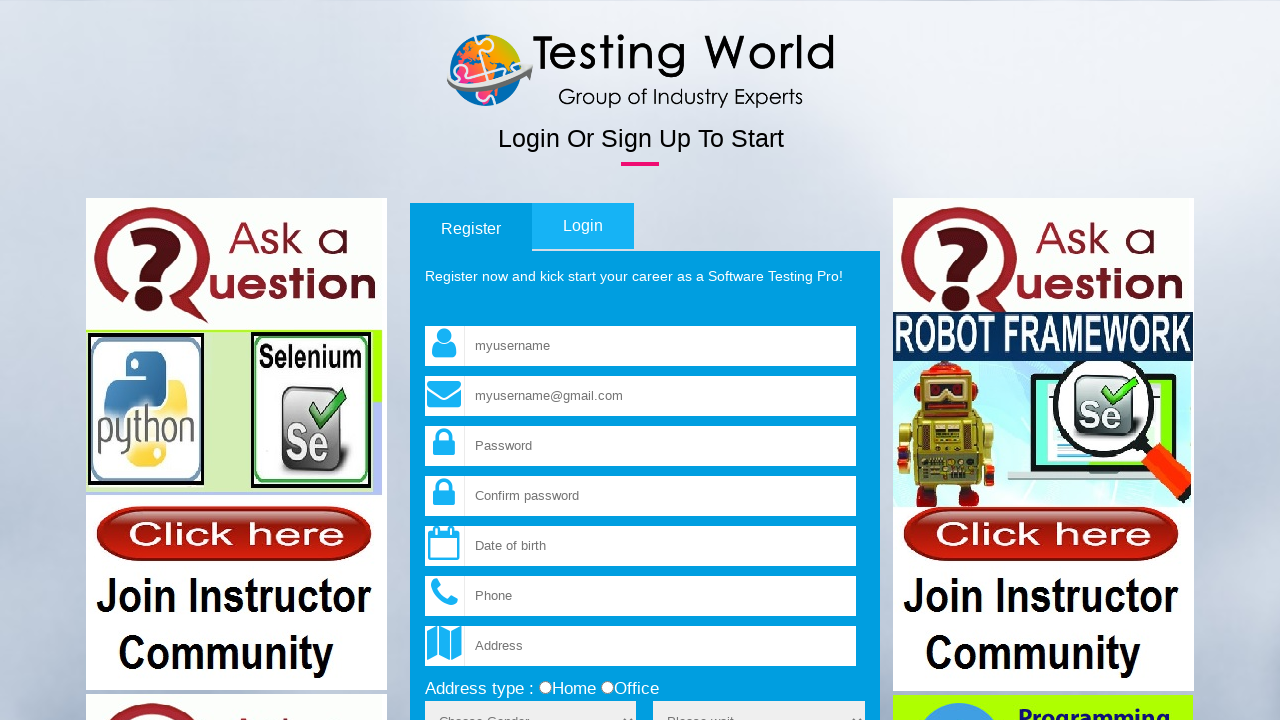

Navigated to https://www.thetestingworld.com/testings/
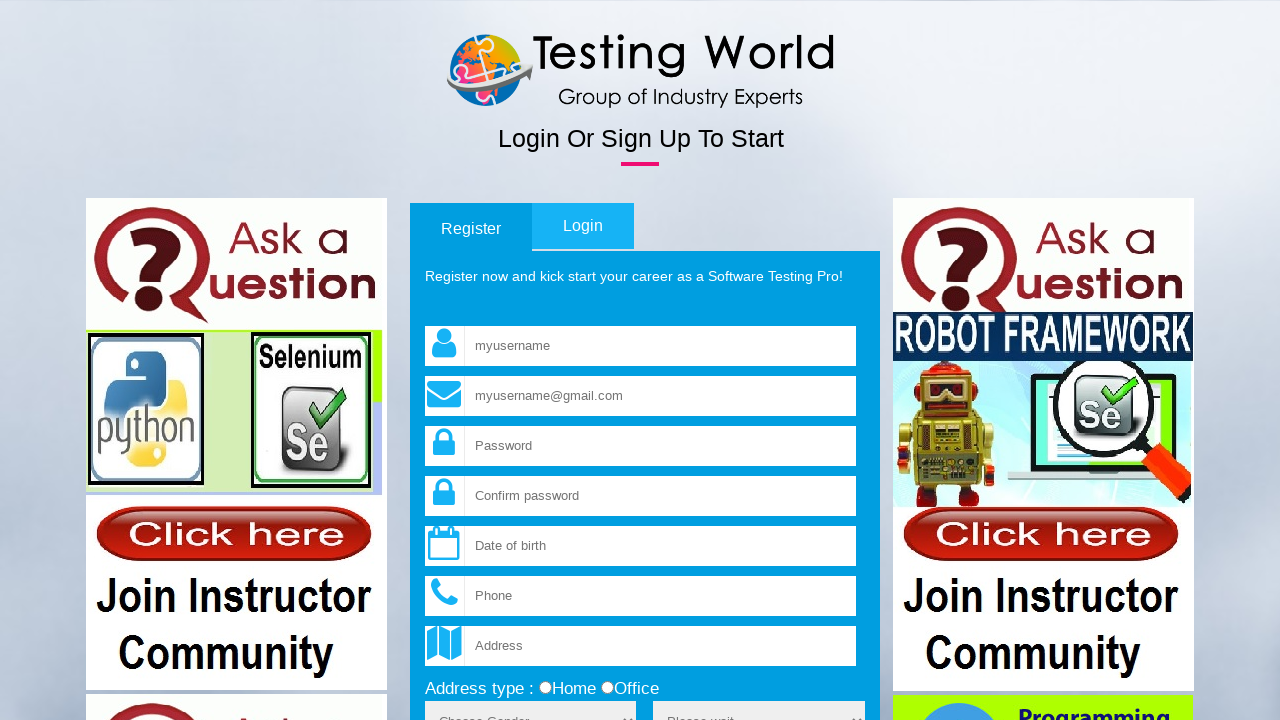

Scrolled down the page by 400 pixels
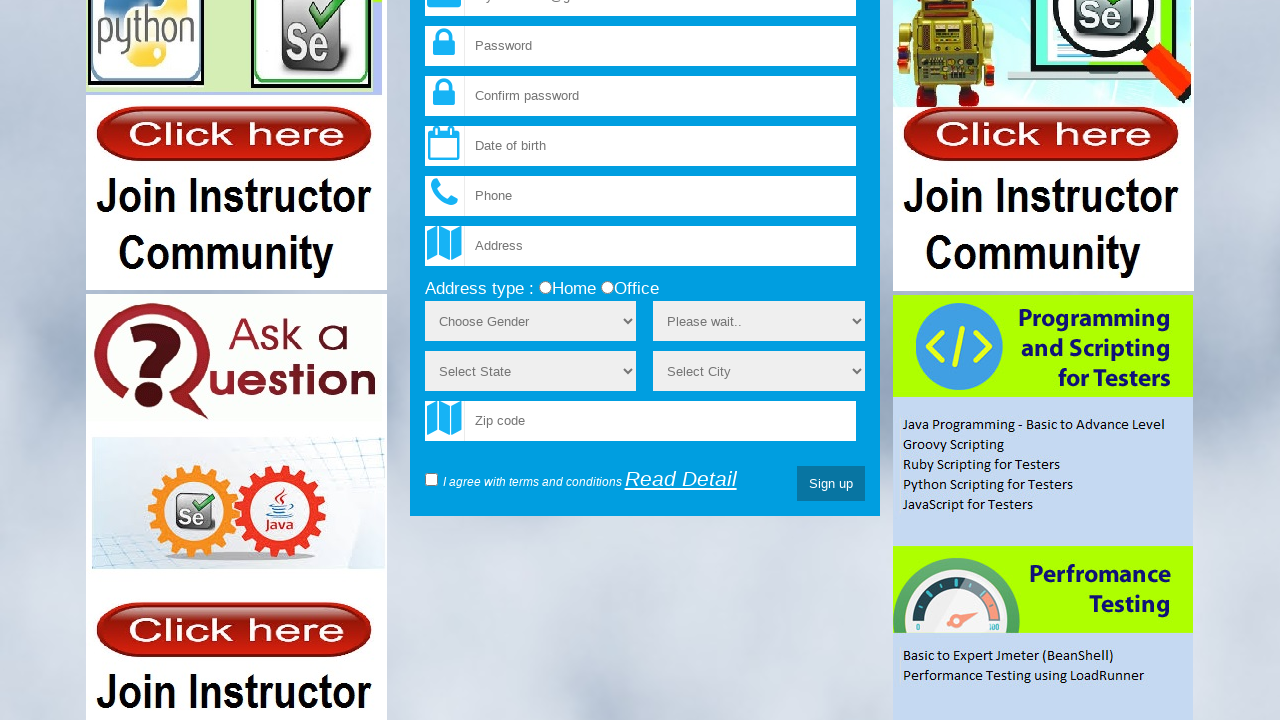

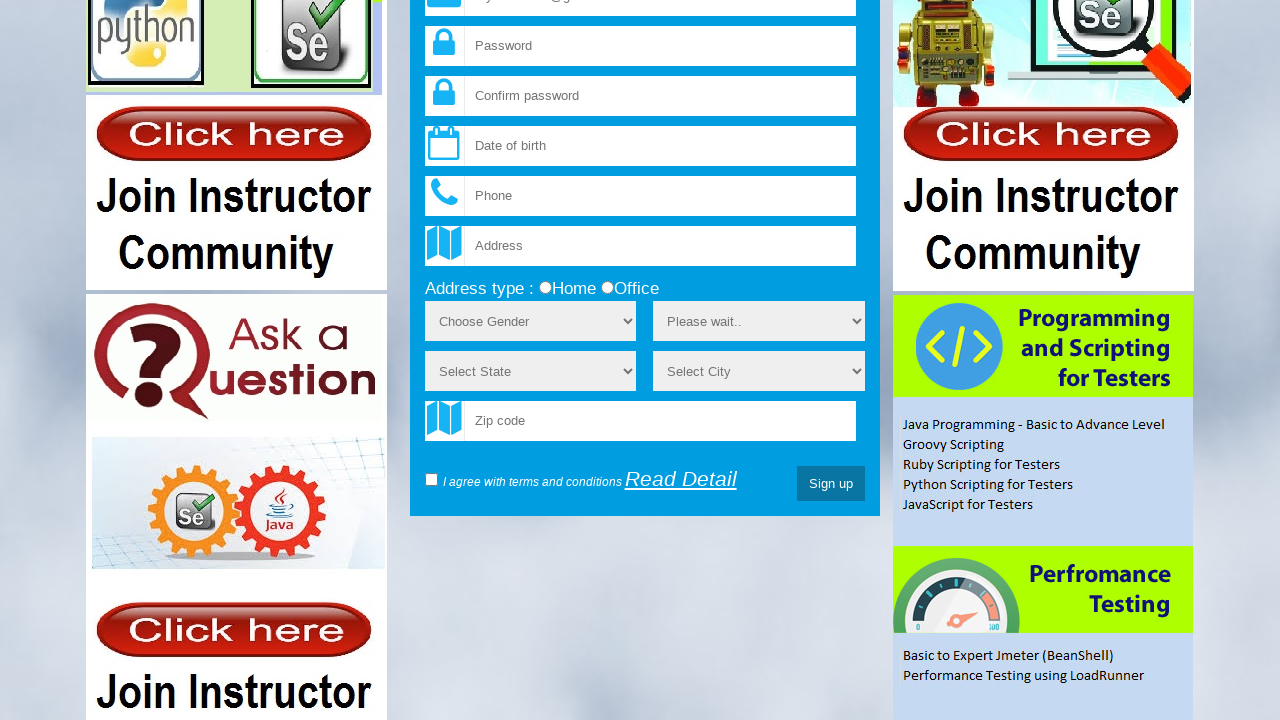